Tests clicking on the 301 status code link and verifies the correct status message is displayed on the resulting page.

Starting URL: https://the-internet.herokuapp.com/status_codes

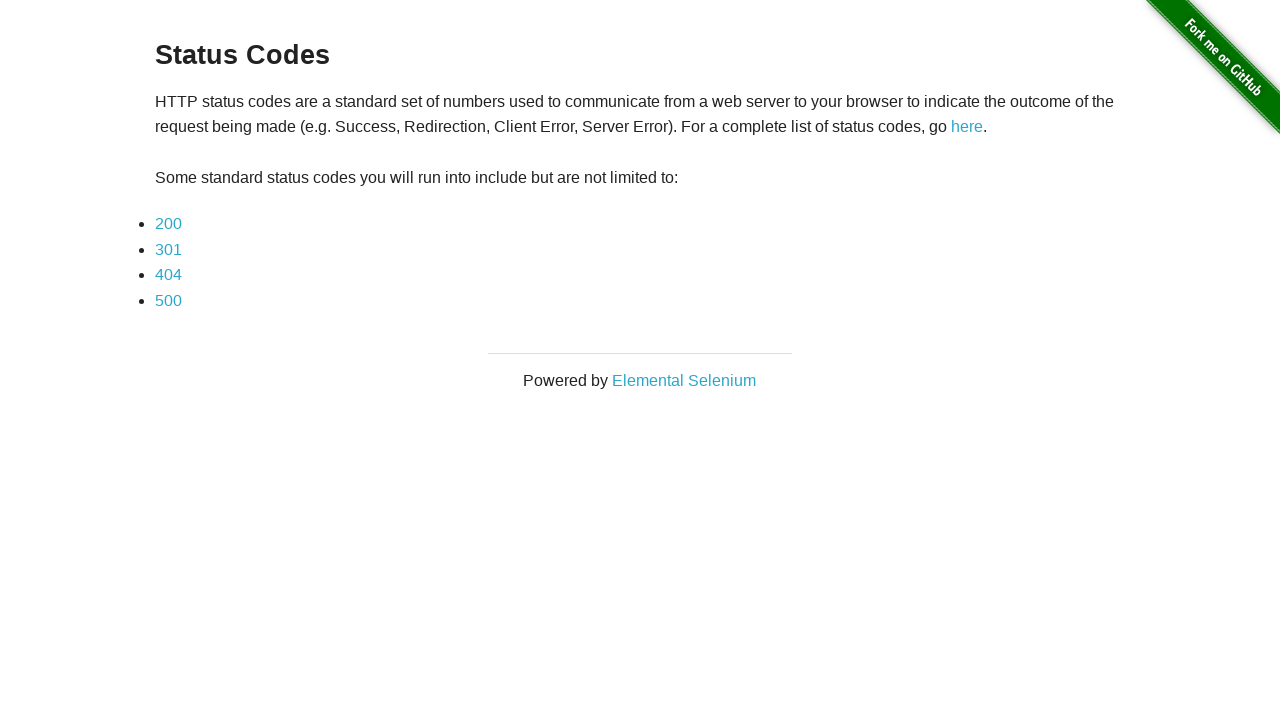

Clicked on the 301 status code link at (168, 249) on a:has-text('301')
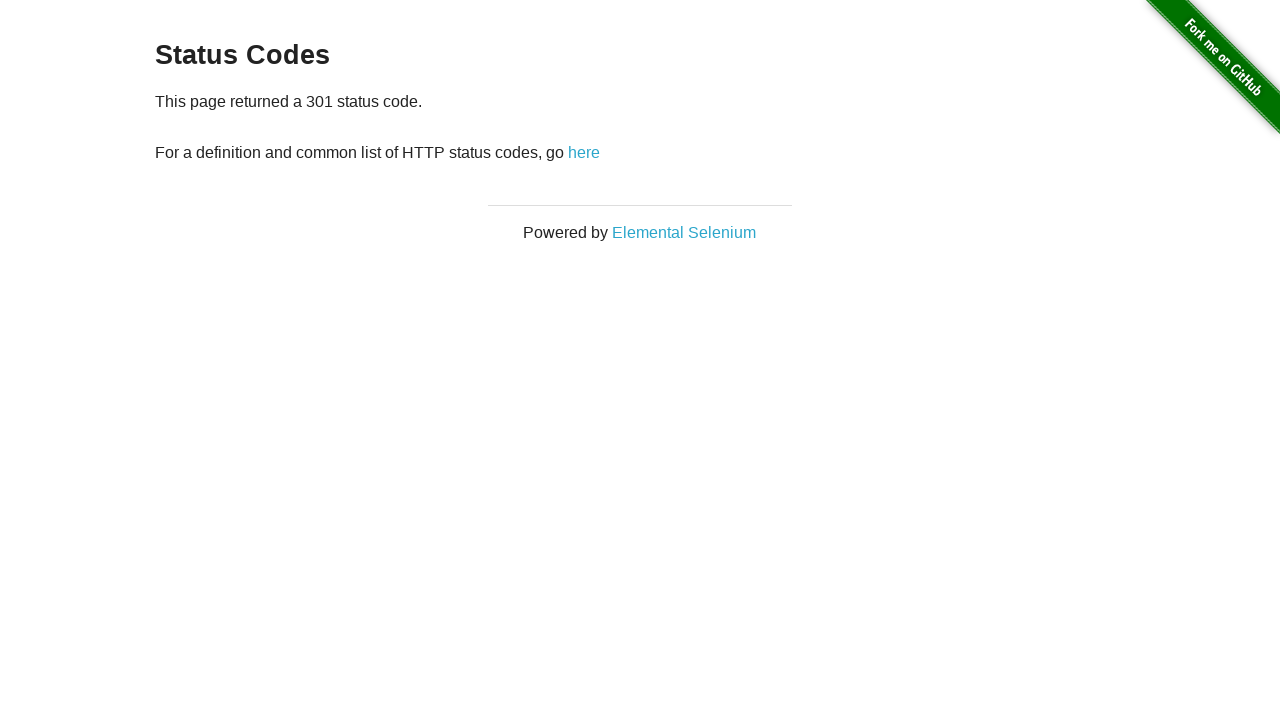

Waited for status message paragraph to load
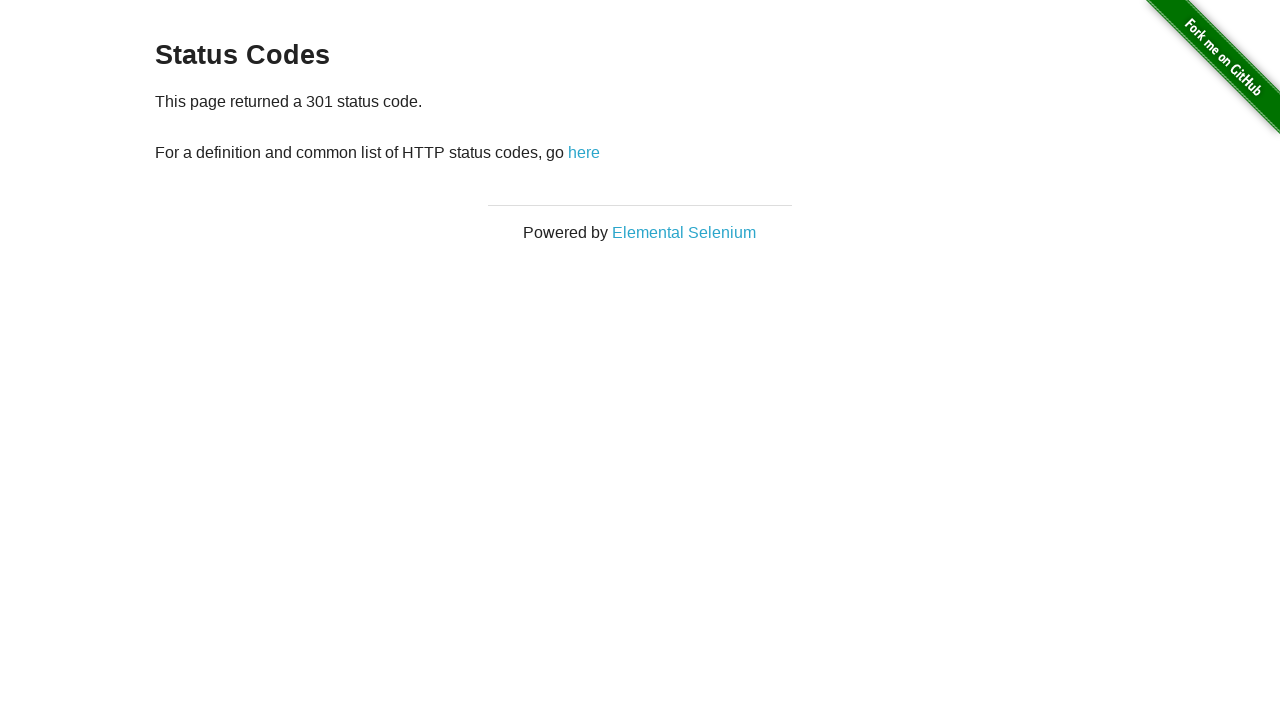

Located the first paragraph element containing the status message
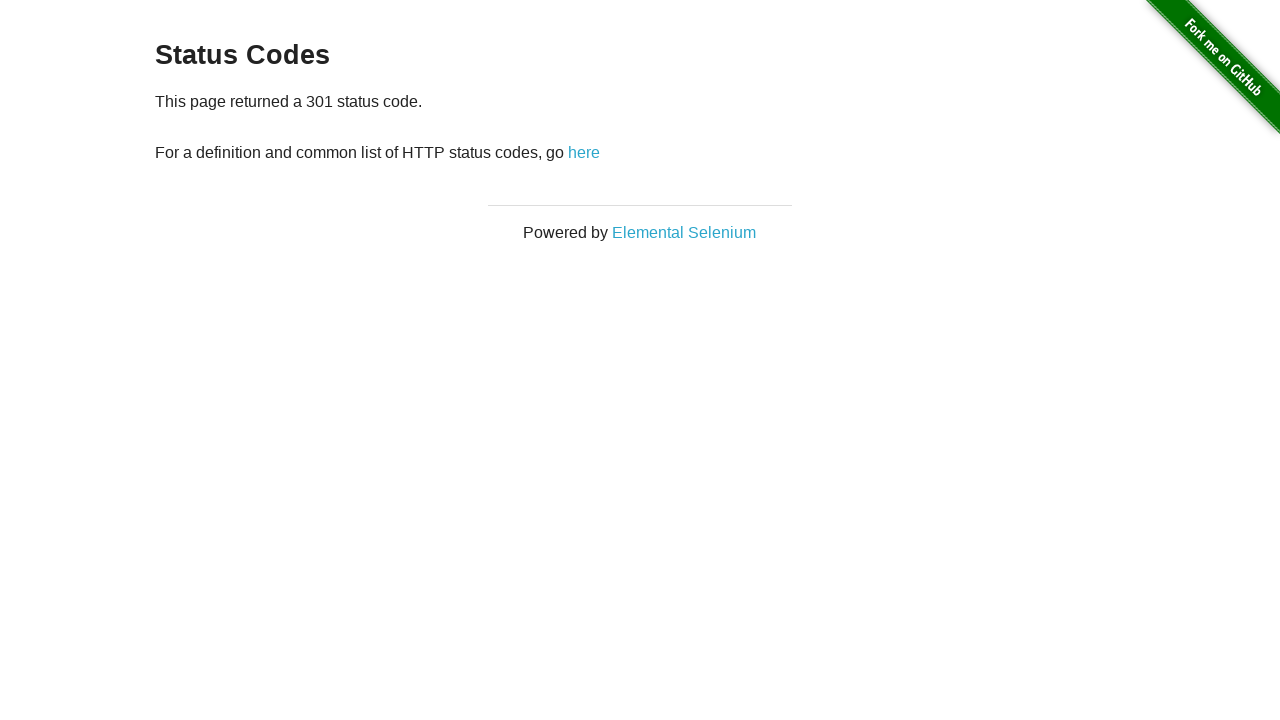

Verified that the correct 301 status code message is displayed
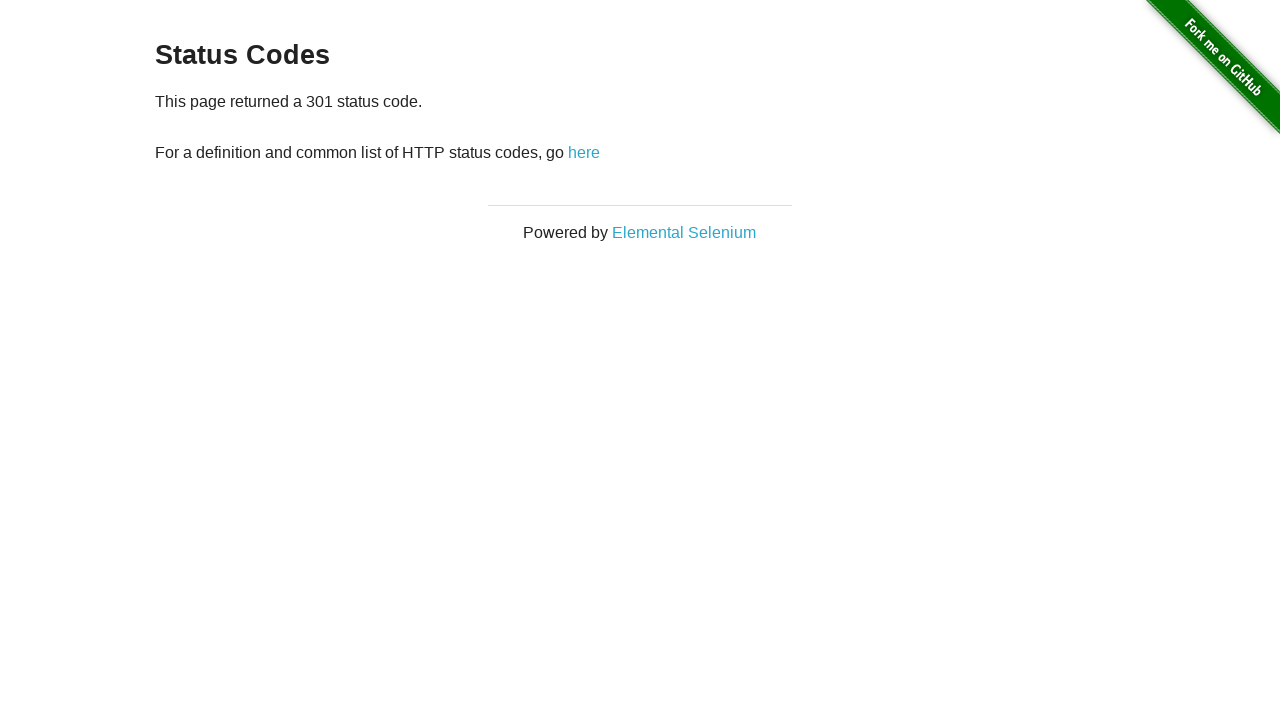

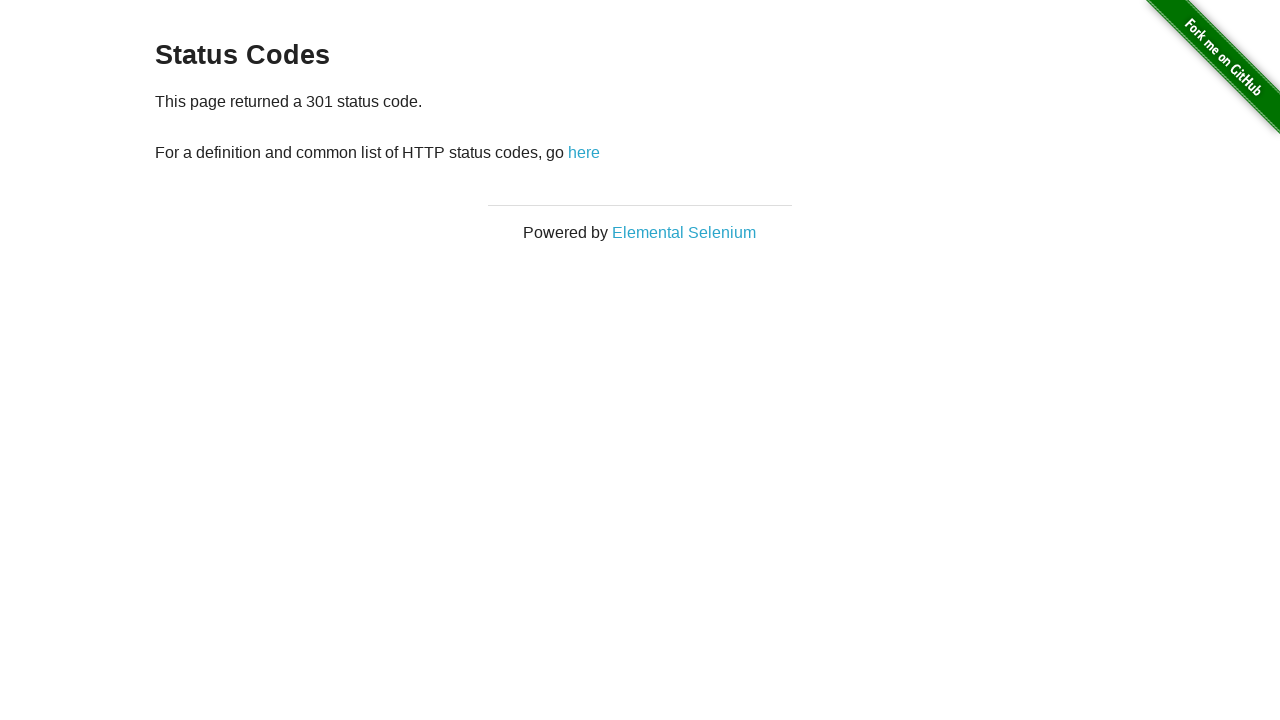